Tests right-click context menu functionality by performing a right-click on an element and selecting an option from the context menu

Starting URL: http://swisnl.github.io/jQuery-contextMenu/demo.html

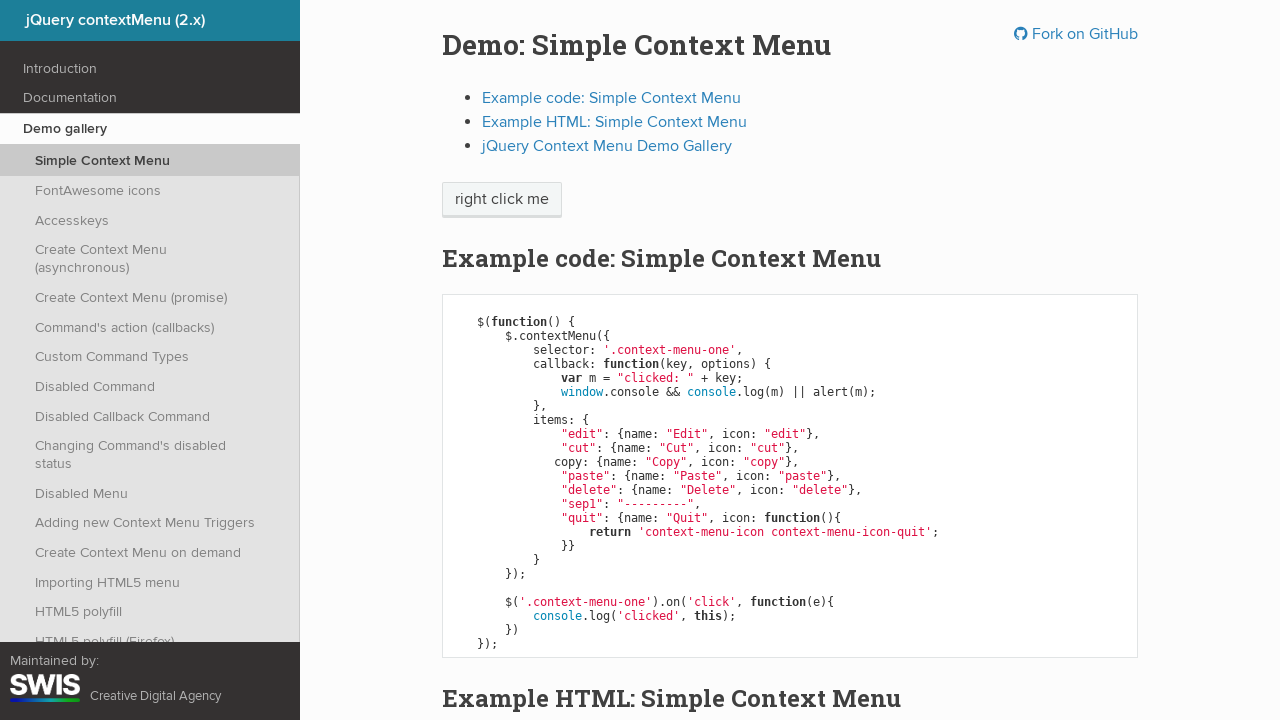

Waited 4 seconds for page to load
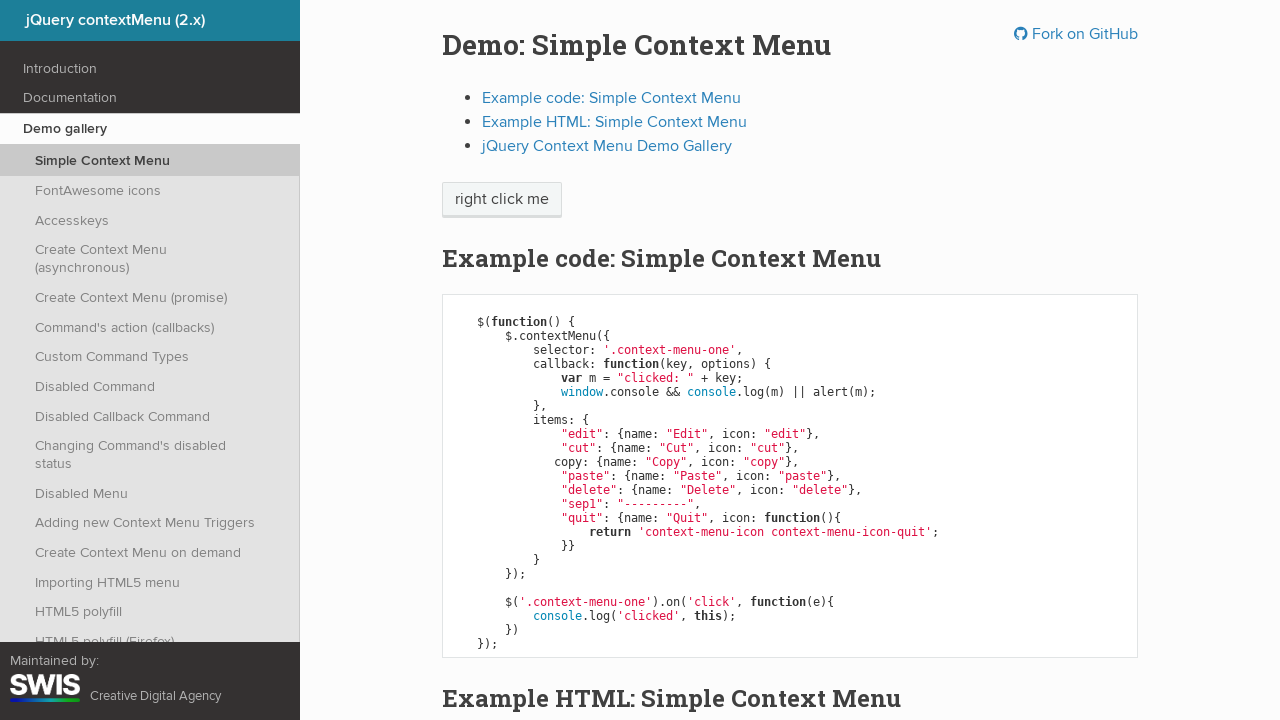

Located the 'right click me' element
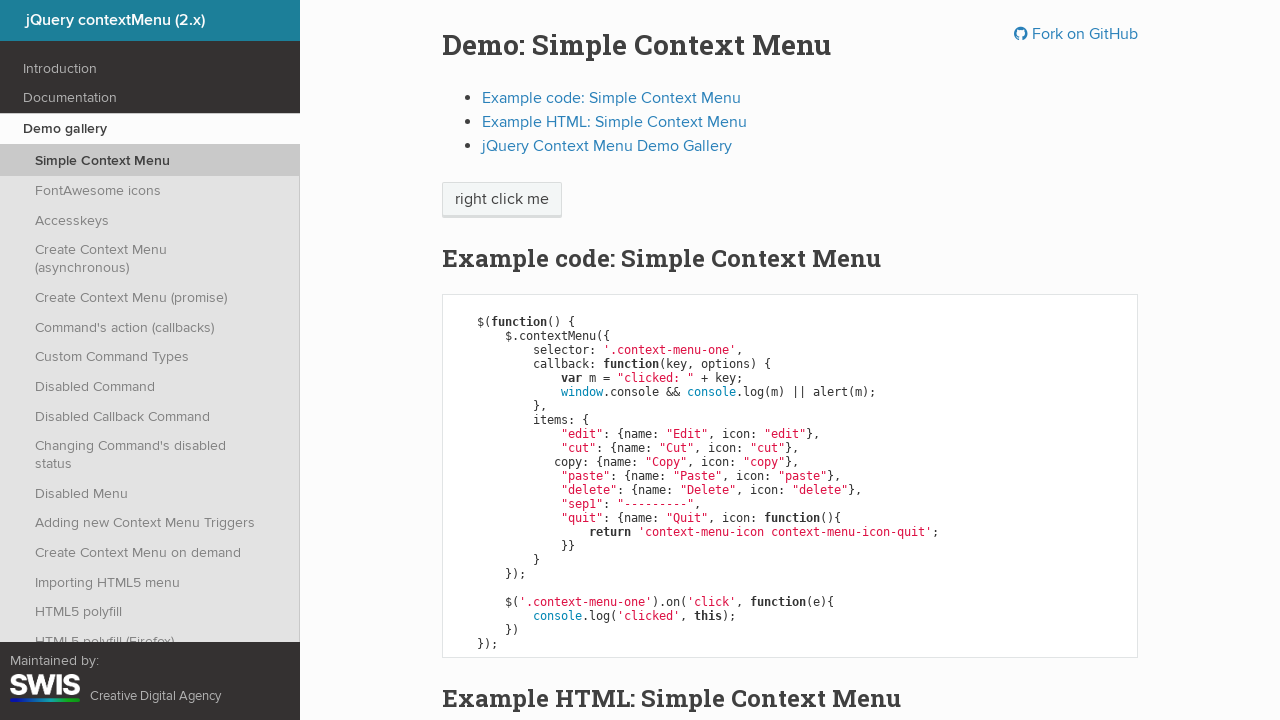

Right-clicked on the 'right click me' element to open context menu at (502, 200) on xpath=//span[text()='right click me']
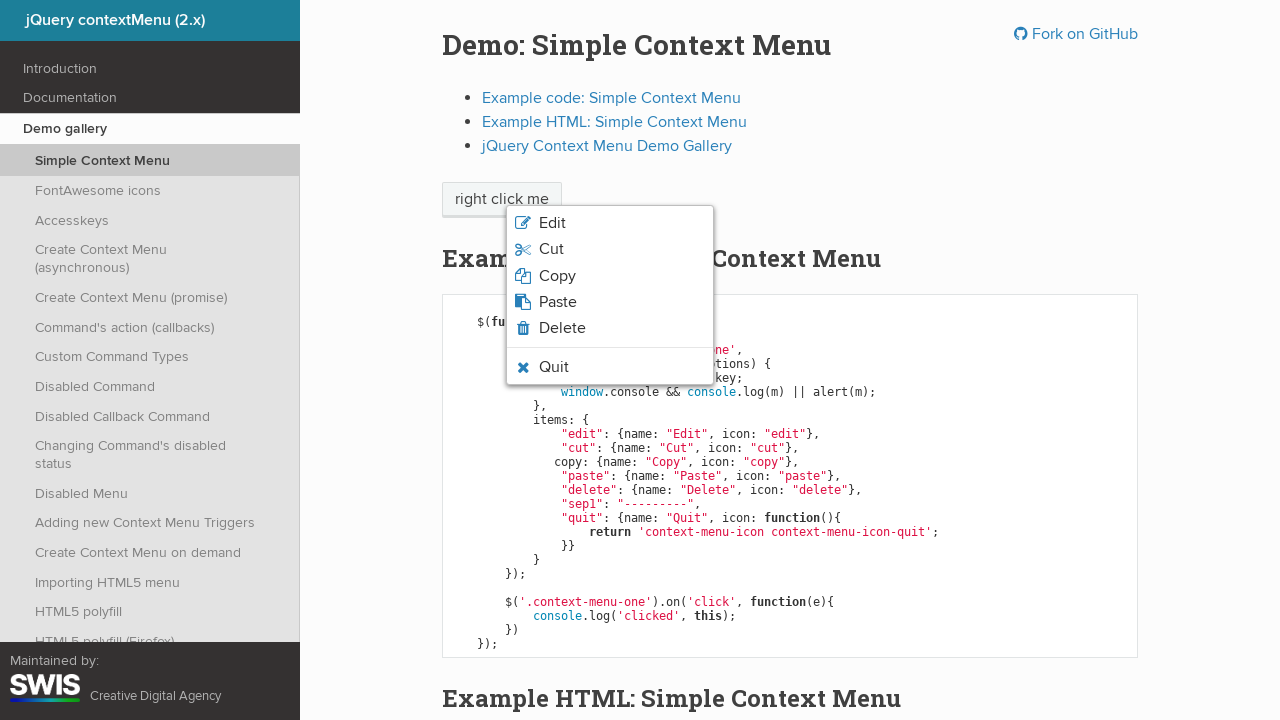

Selected 'Quit' option from the context menu at (554, 367) on xpath=//*[text()='Quit']
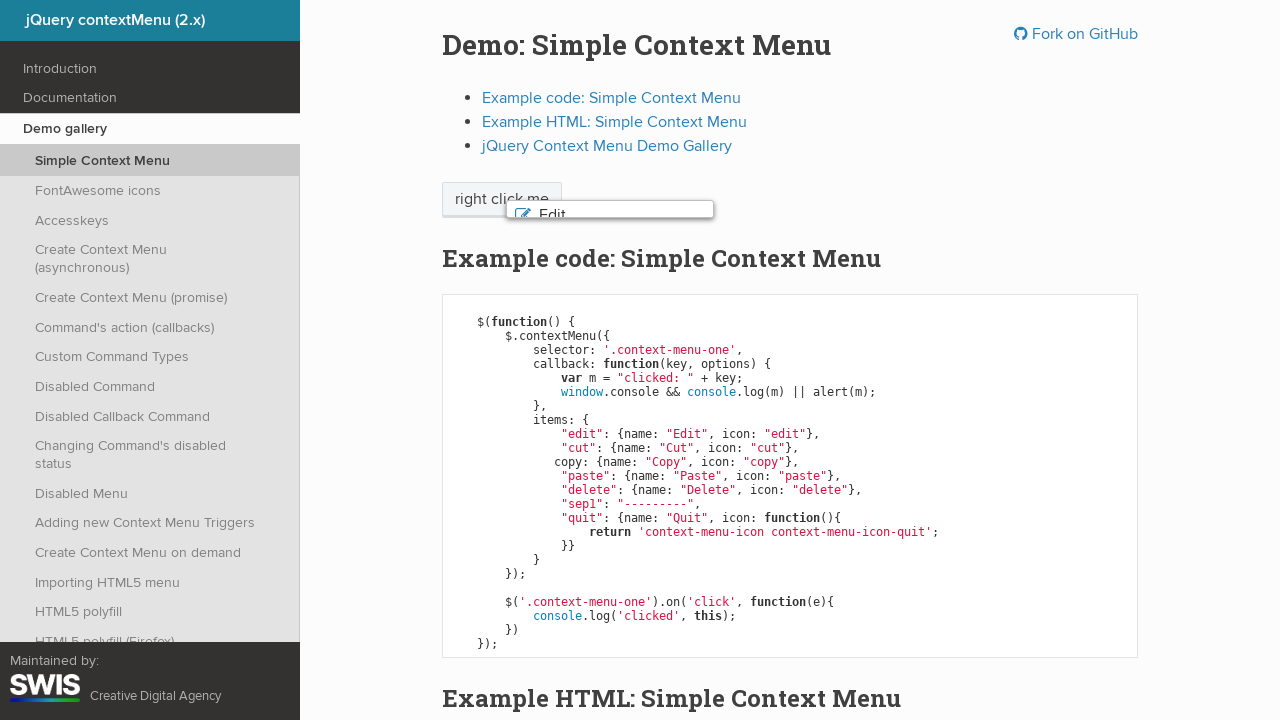

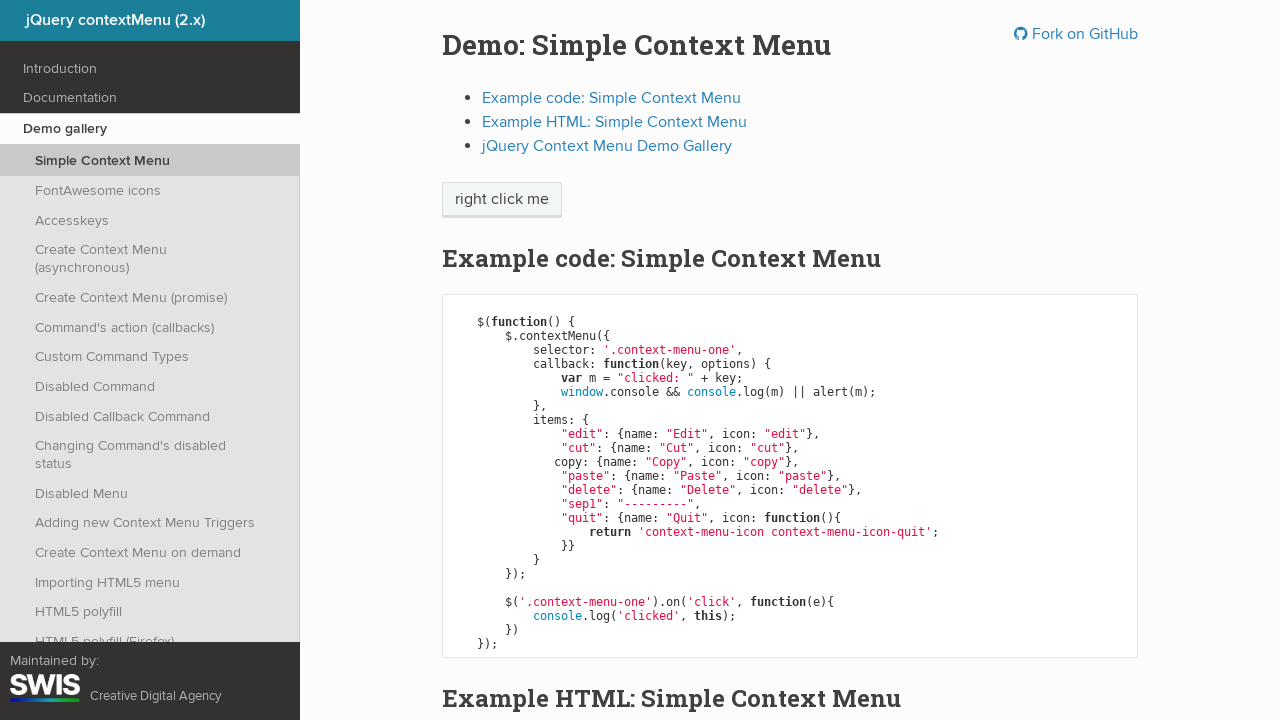